Tests navigation by clicking on the "Women" link and then navigating back to the previous page

Starting URL: https://www.lamoda.by/men-home

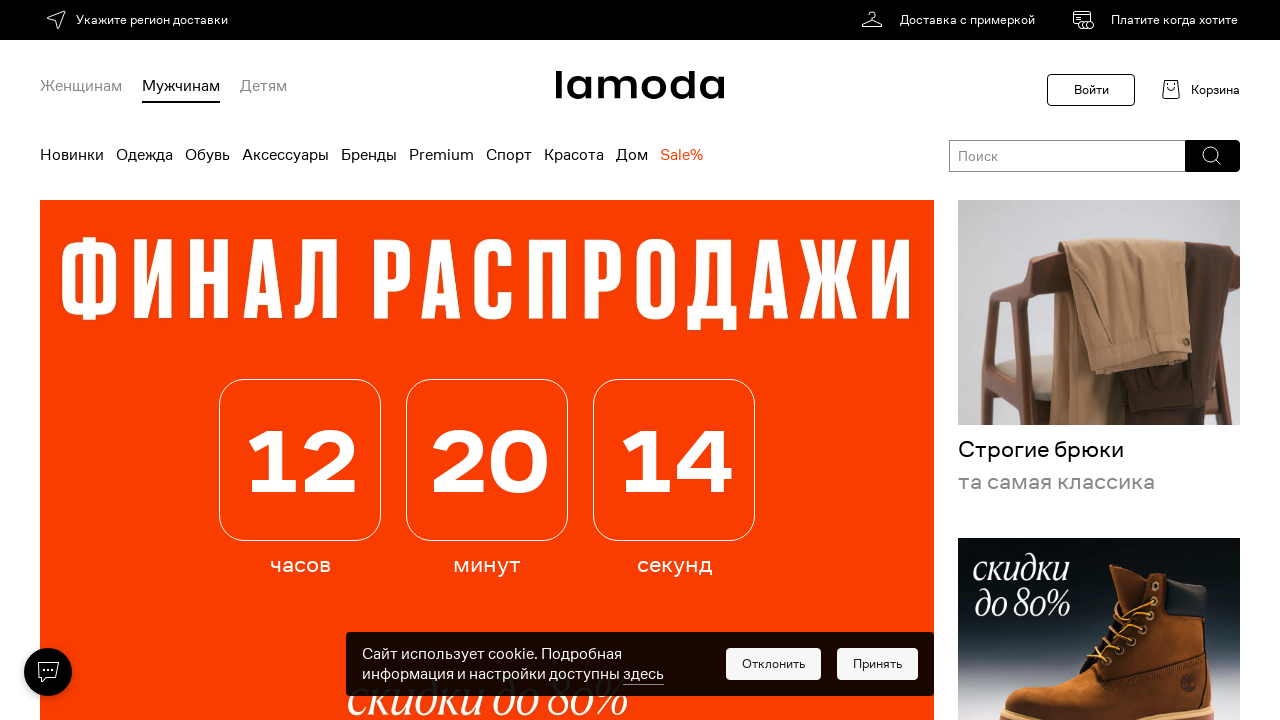

Clicked on 'Women' link to navigate to women's section at (81, 90) on text=Женщинам
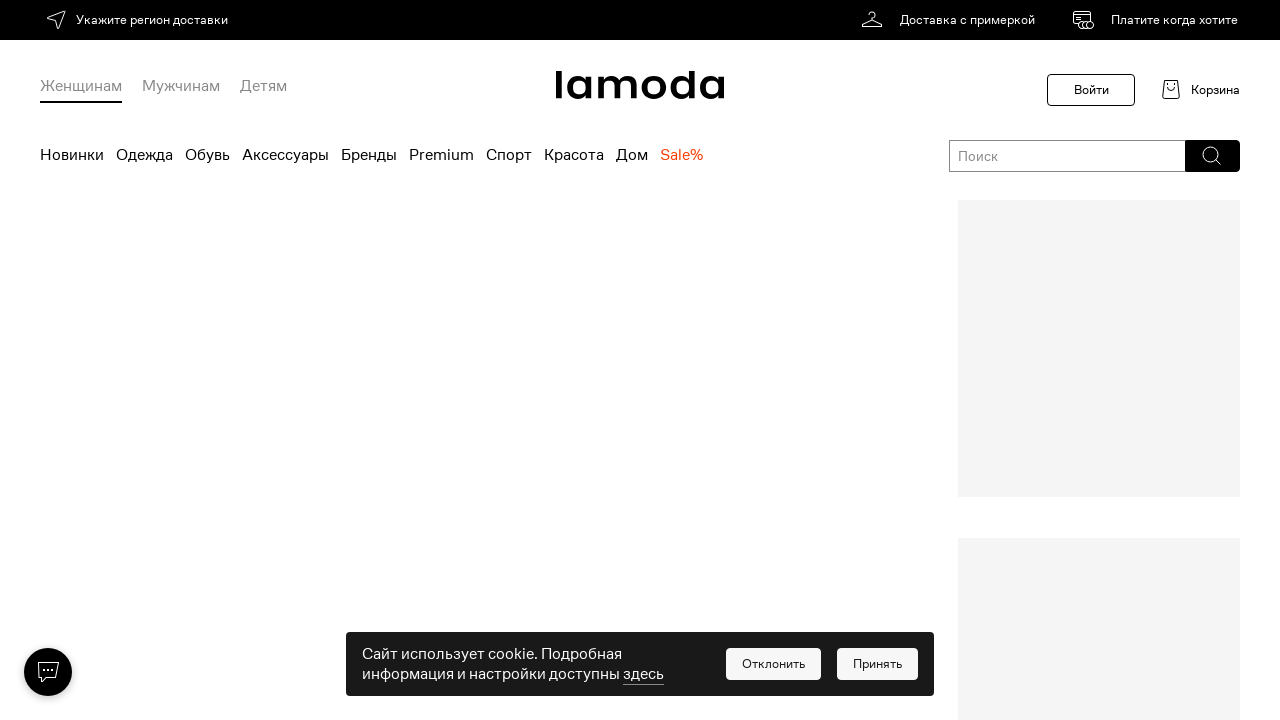

Navigated back to previous page (men's home)
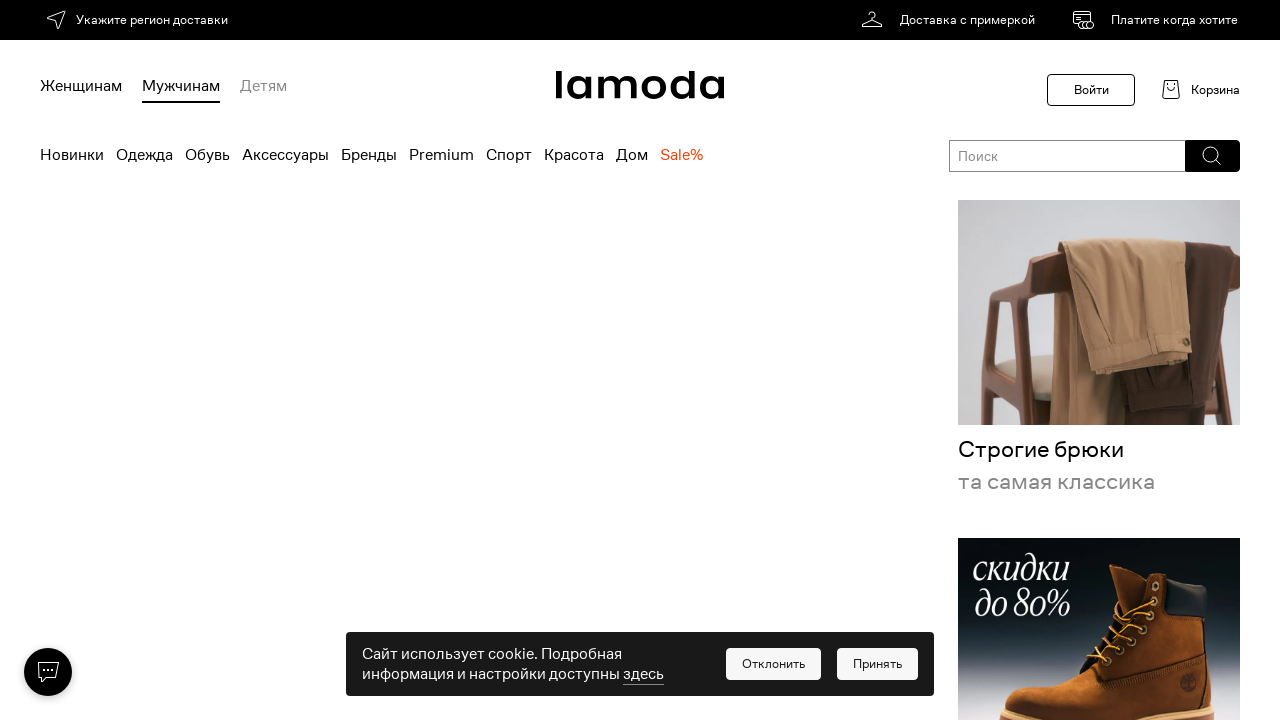

Waited for page to fully load after navigation
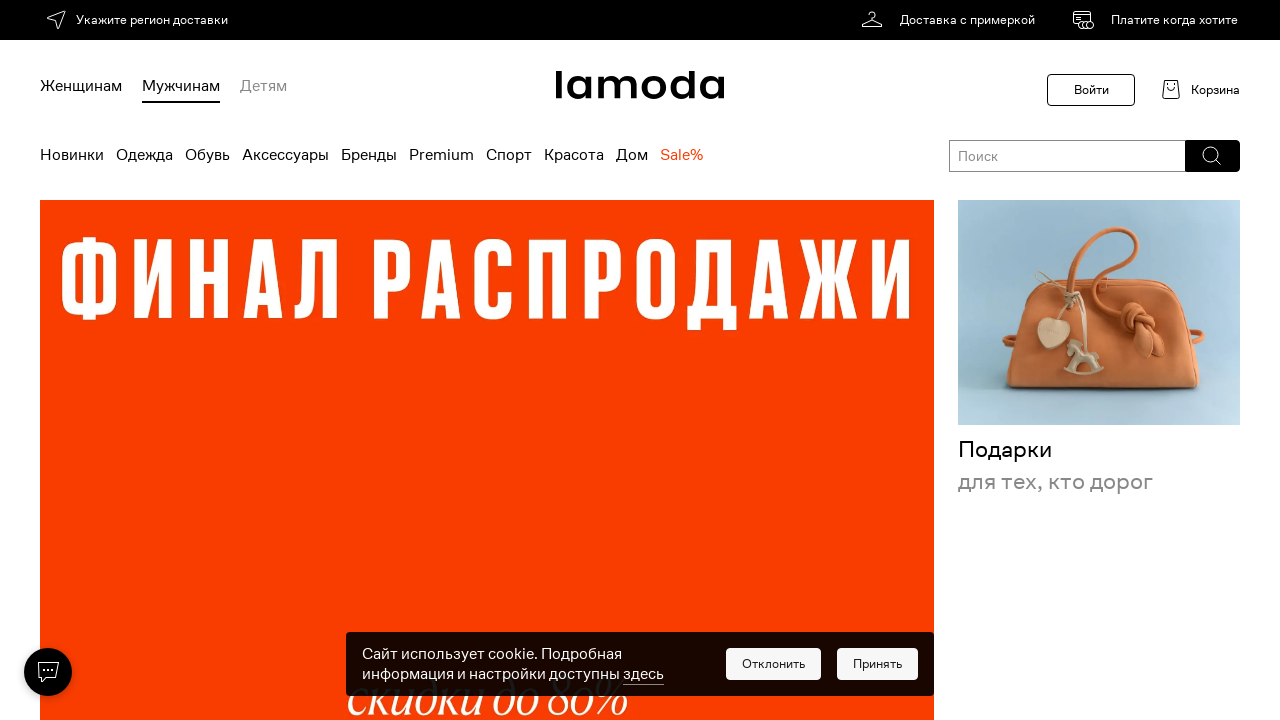

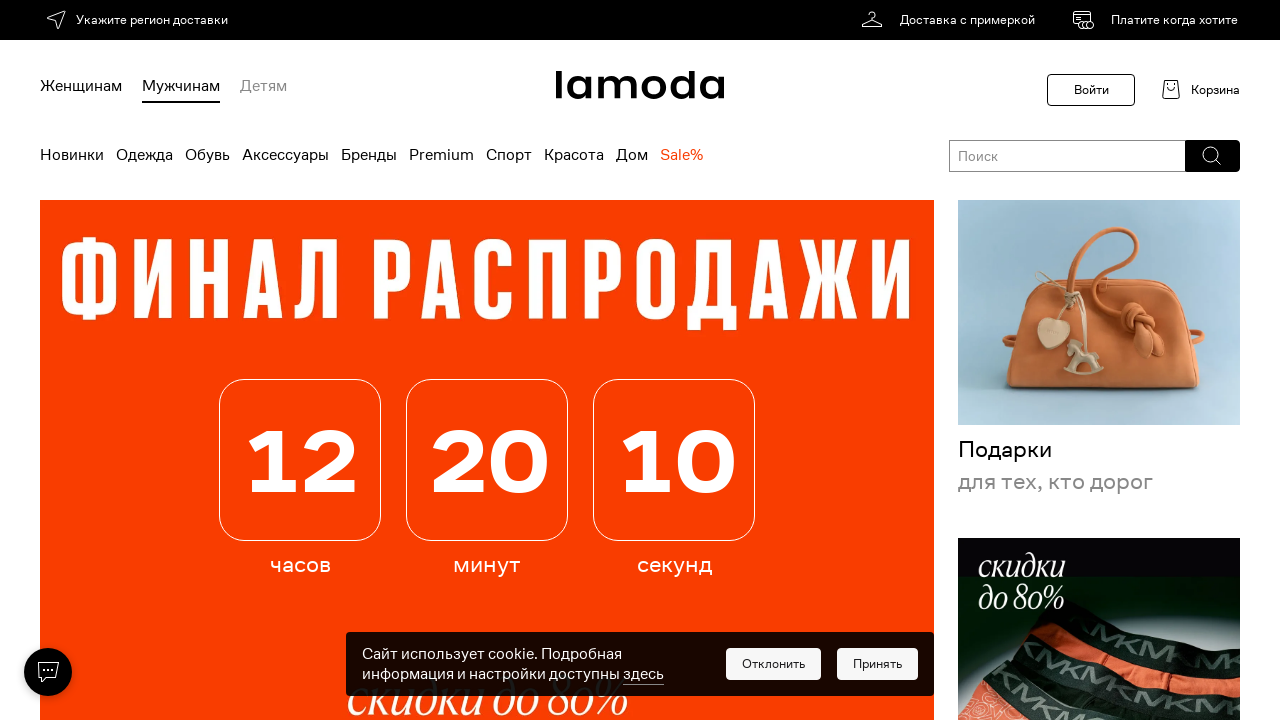